Tests dynamic controls page by finding a checkbox, clicking a toggle button to hide/show it, and verifying the checkbox visibility state changes

Starting URL: https://training-support.net/webelements/dynamic-controls

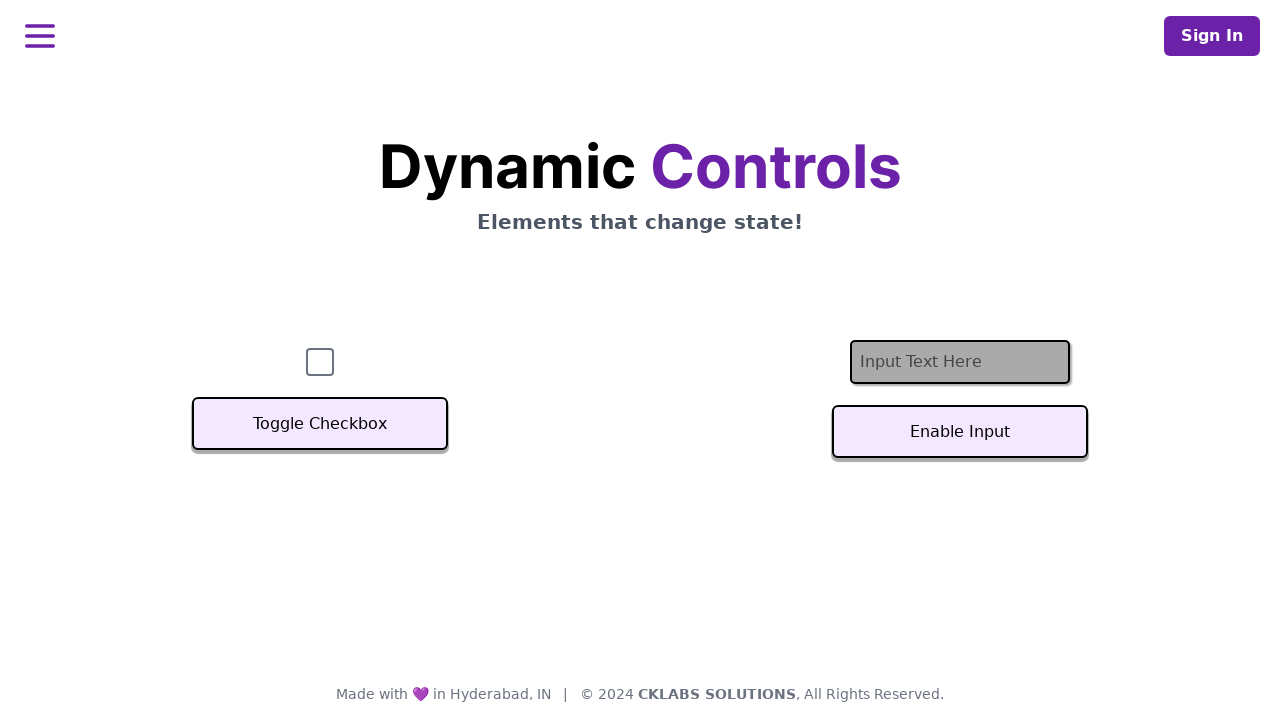

Located checkbox element with id 'checkbox'
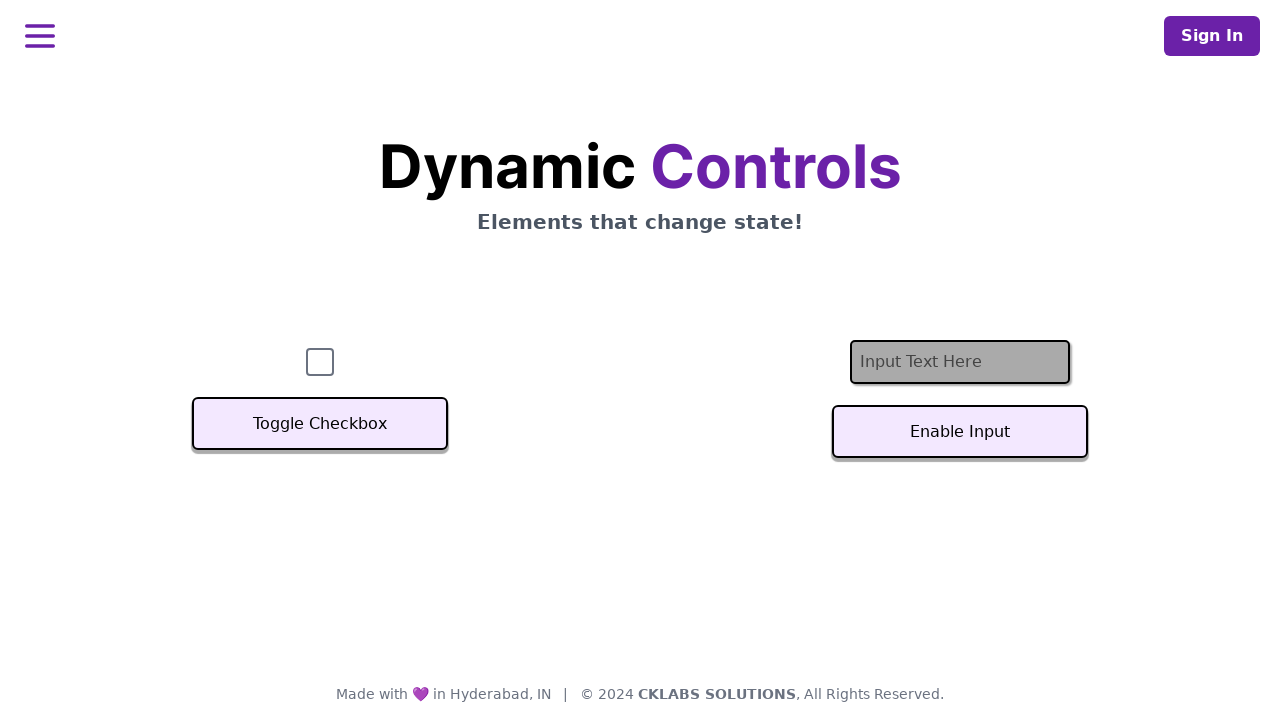

Verified checkbox is initially visible
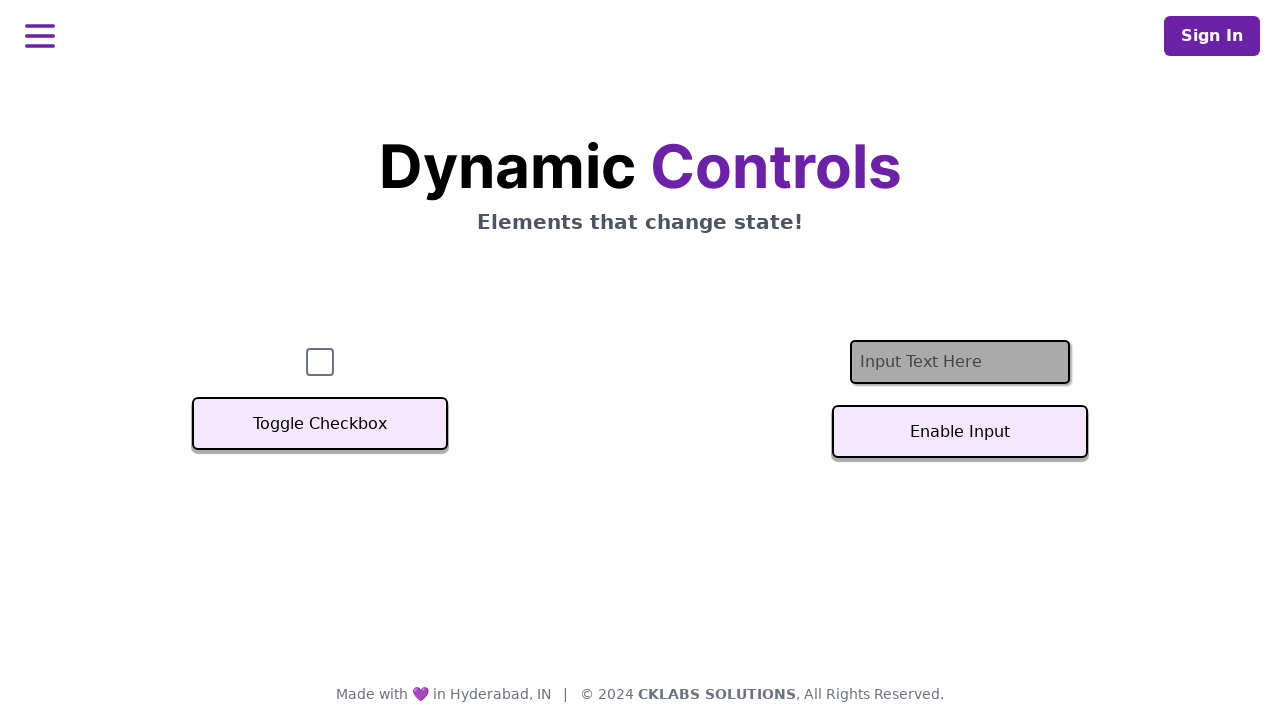

Clicked 'Toggle Checkbox' button to hide checkbox at (320, 424) on xpath=//button[text()= 'Toggle Checkbox']
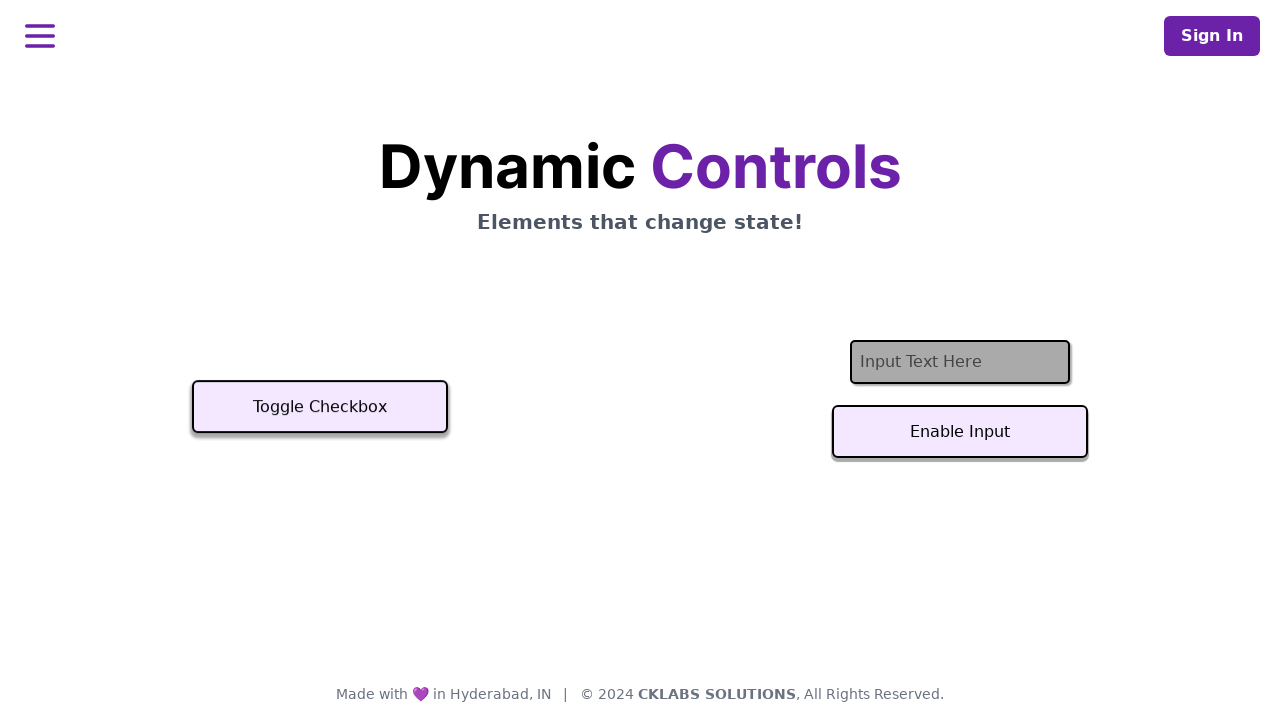

Verified checkbox is now hidden after toggle
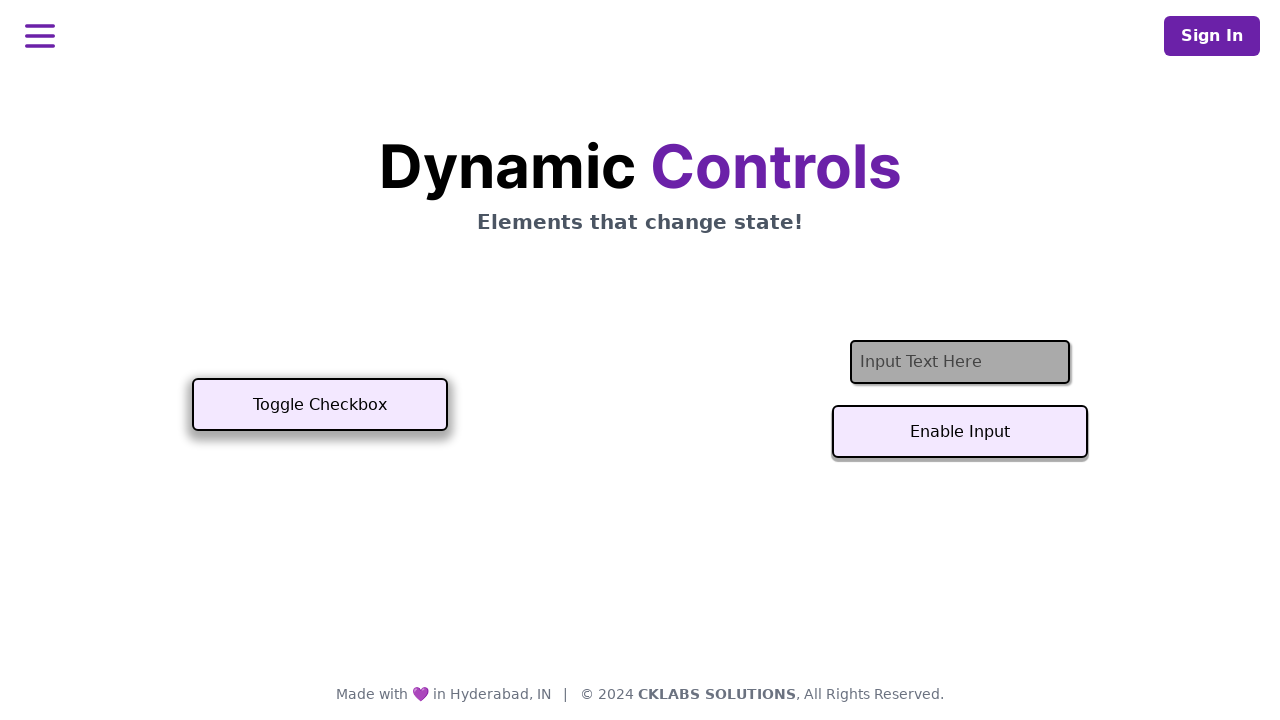

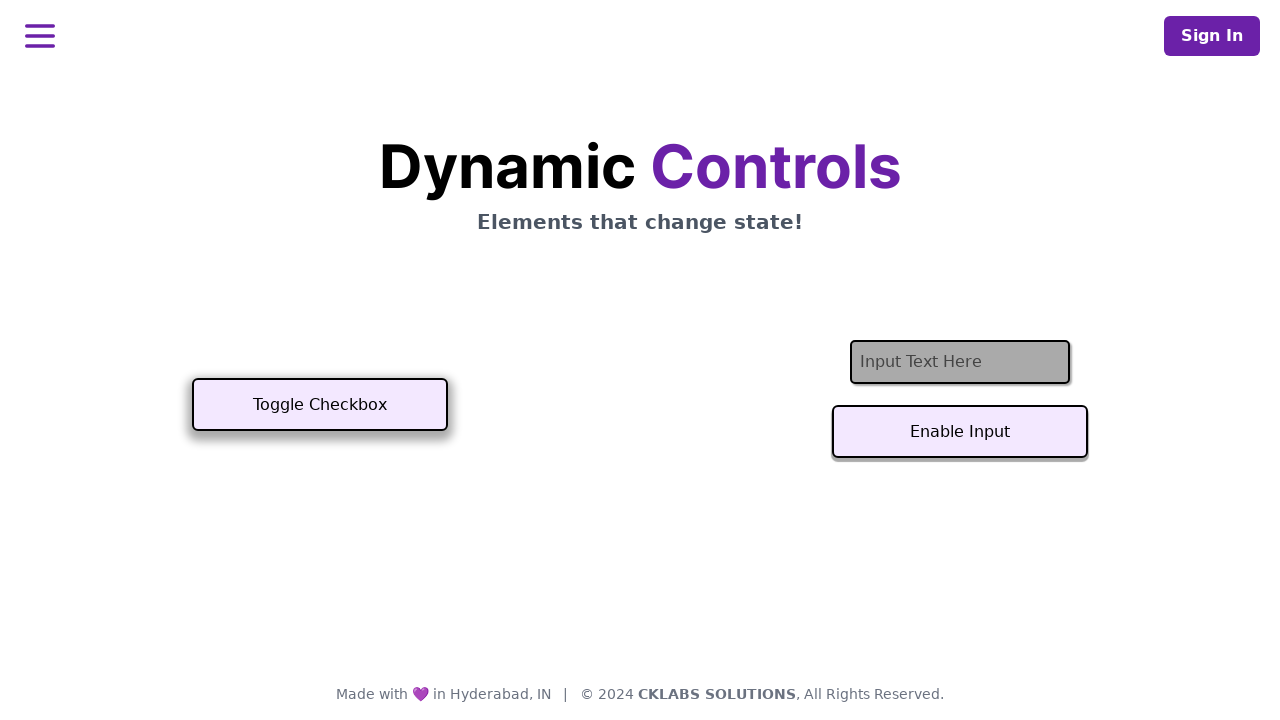